Tests infinite scroll functionality on a video listing page by repeatedly scrolling to the bottom until all content is loaded (page height stops increasing).

Starting URL: https://www.aparat.com/jadi/videos

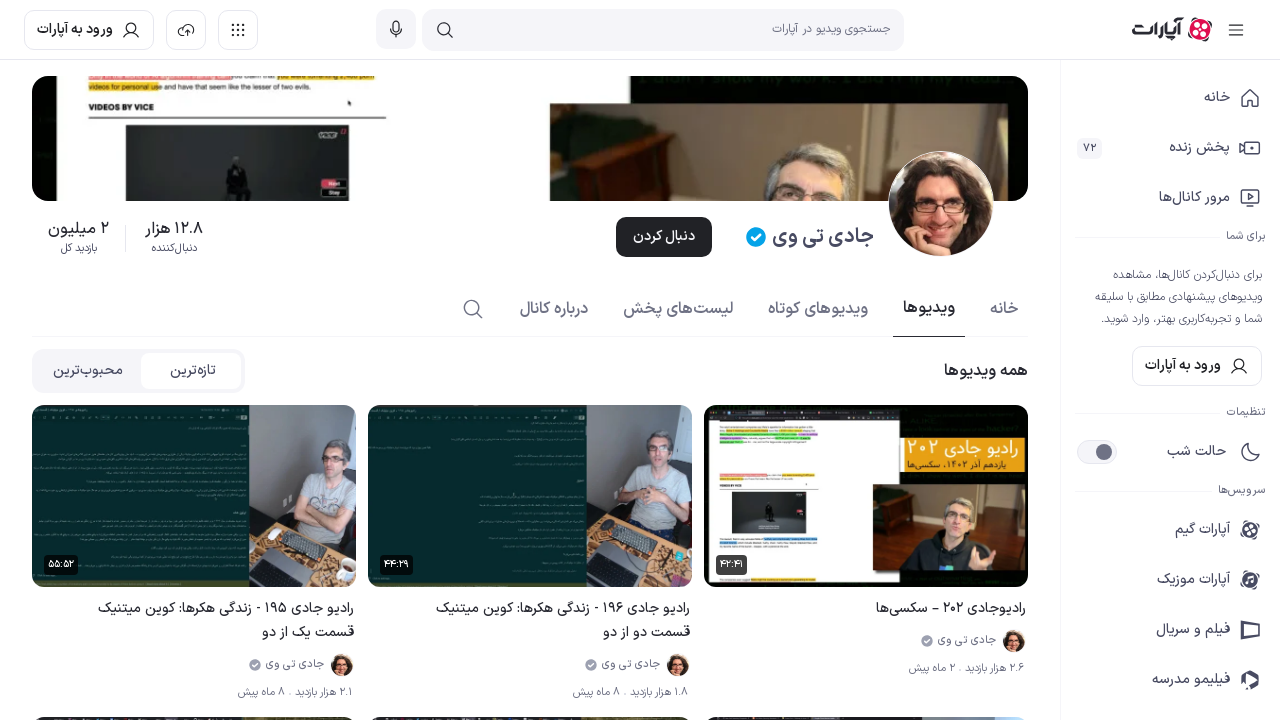

Retrieved initial page height
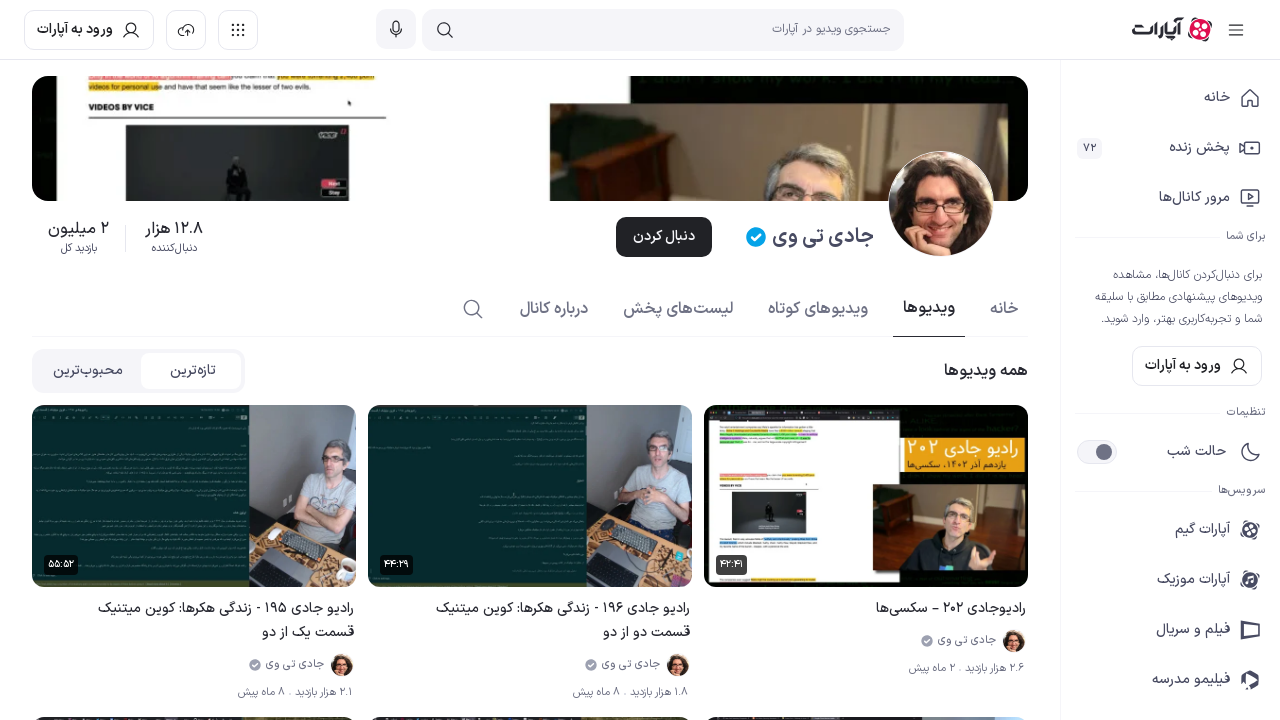

Scrolled to bottom of page (iteration 1)
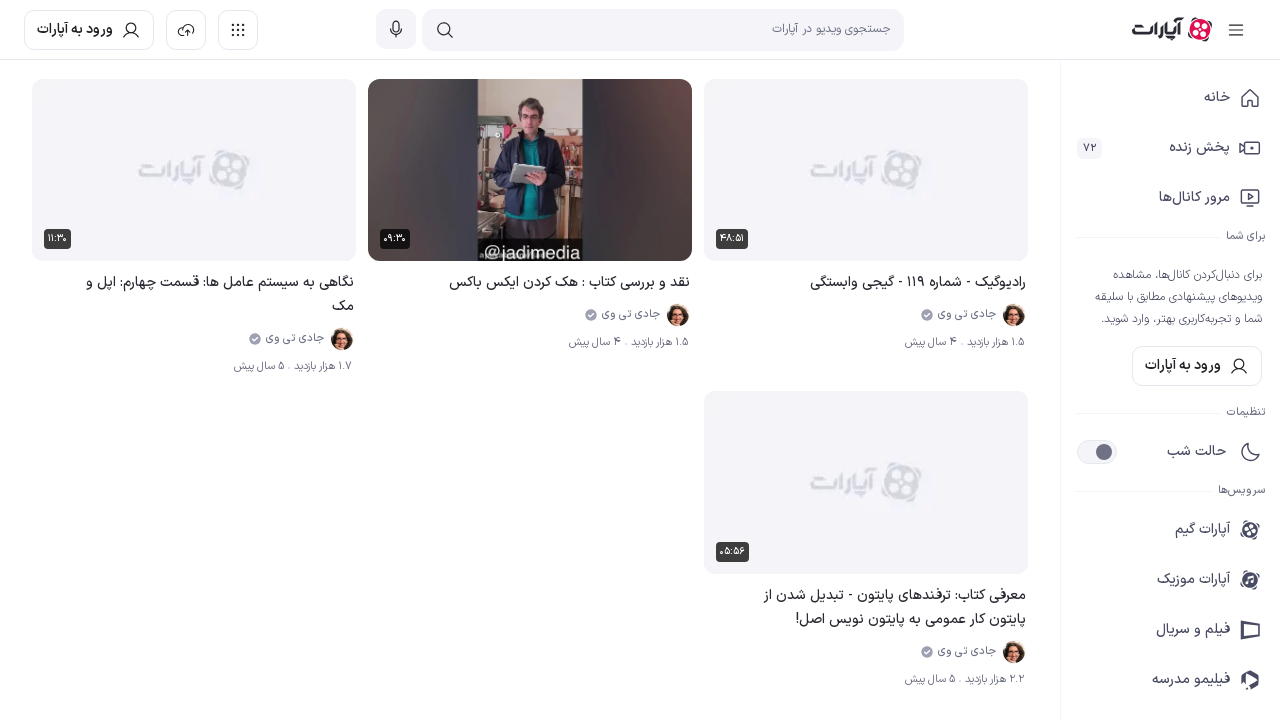

Waited 3 seconds for new content to load
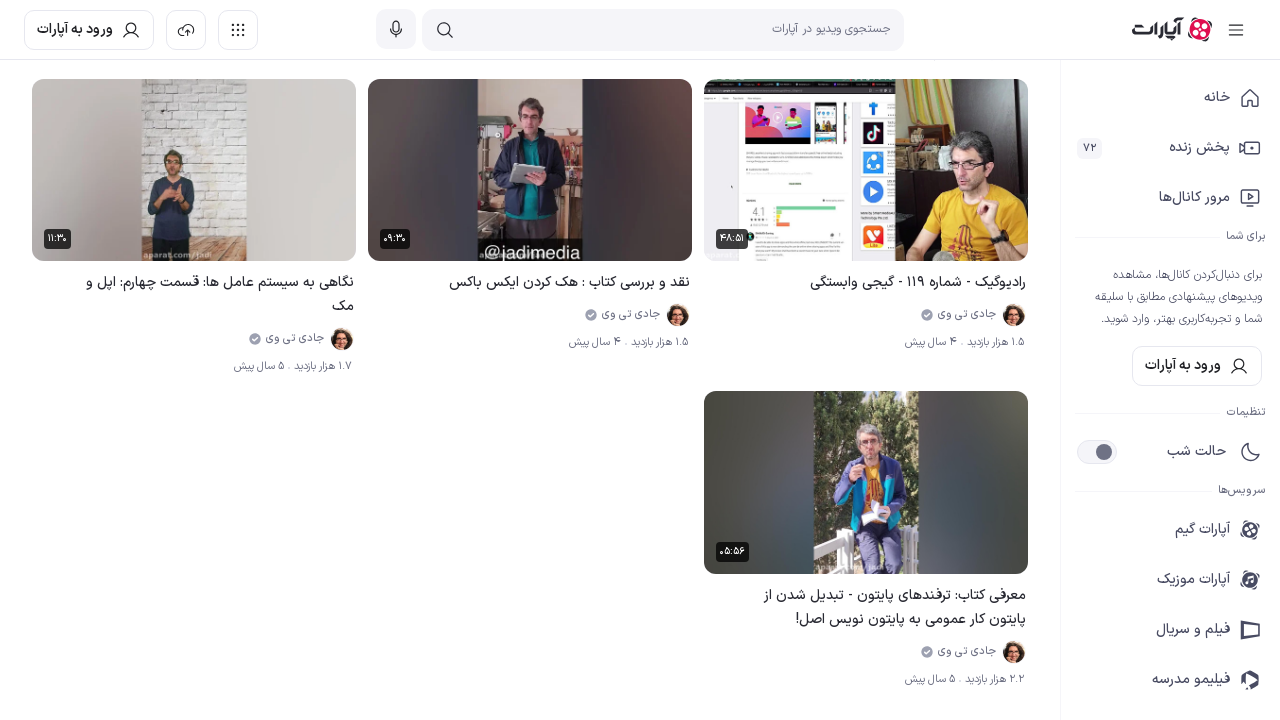

Retrieved updated page height
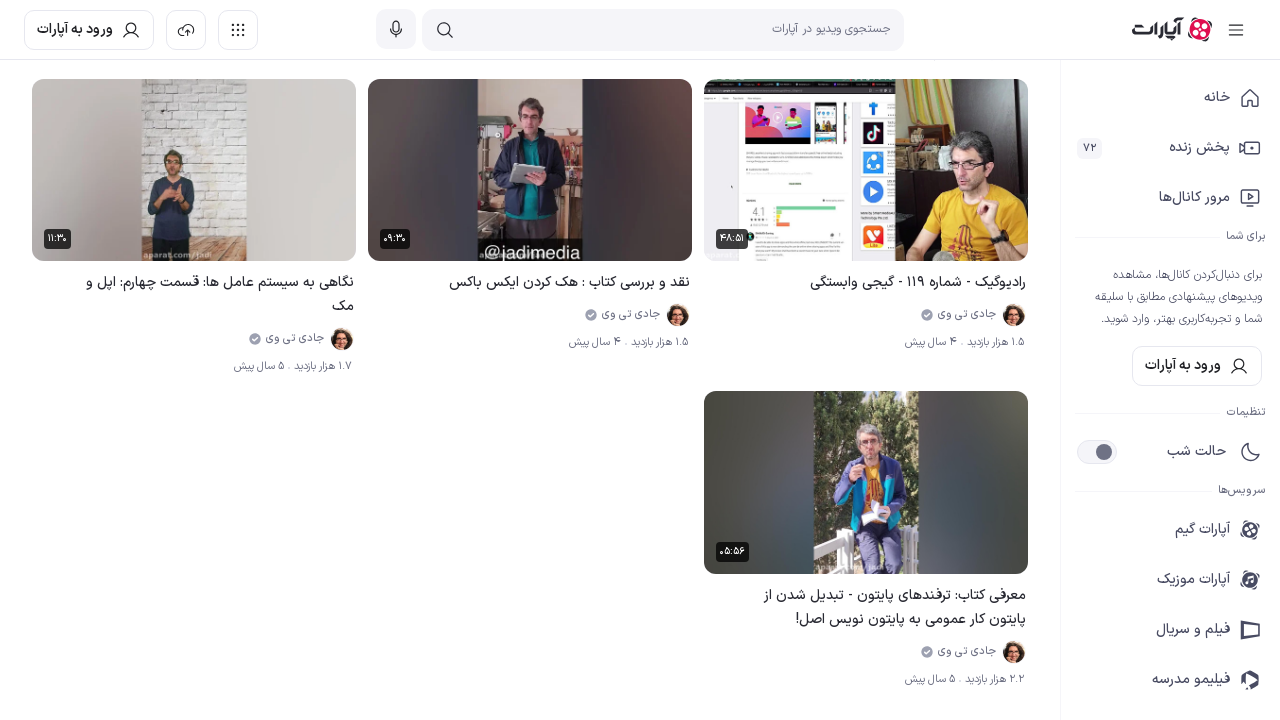

Detected end of infinite scroll - page height stopped increasing
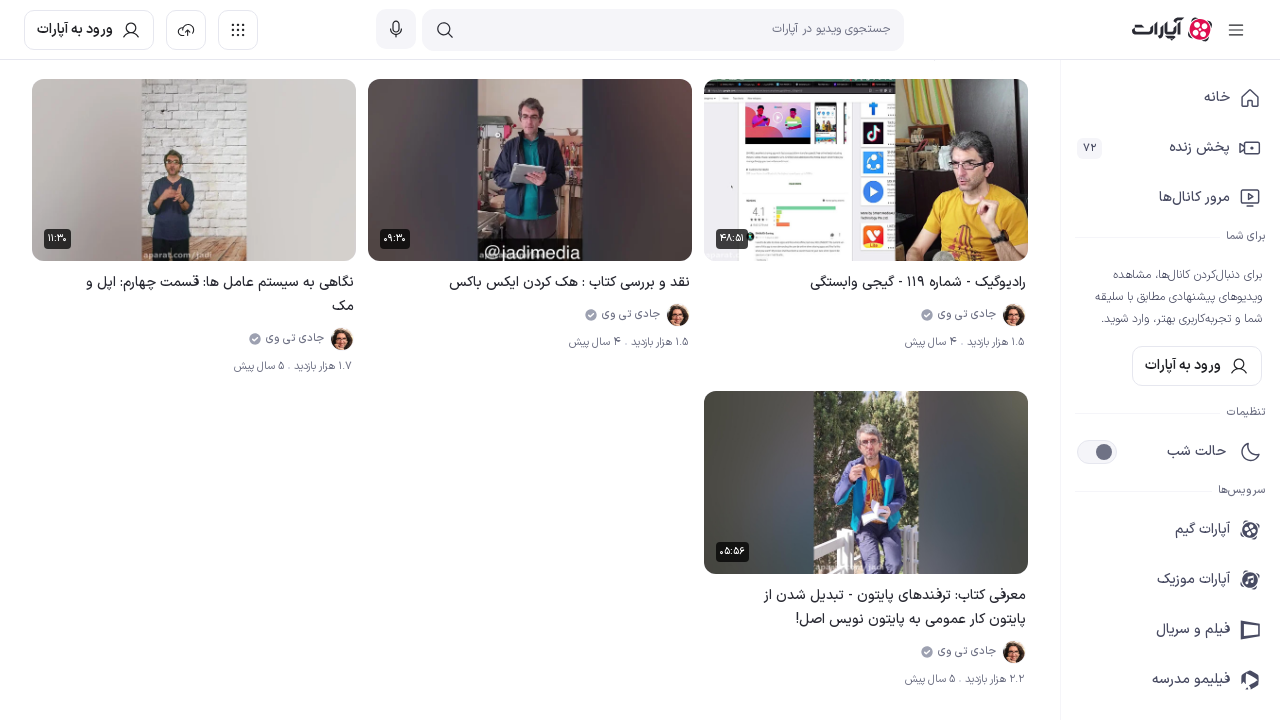

Verified video elements are present on page
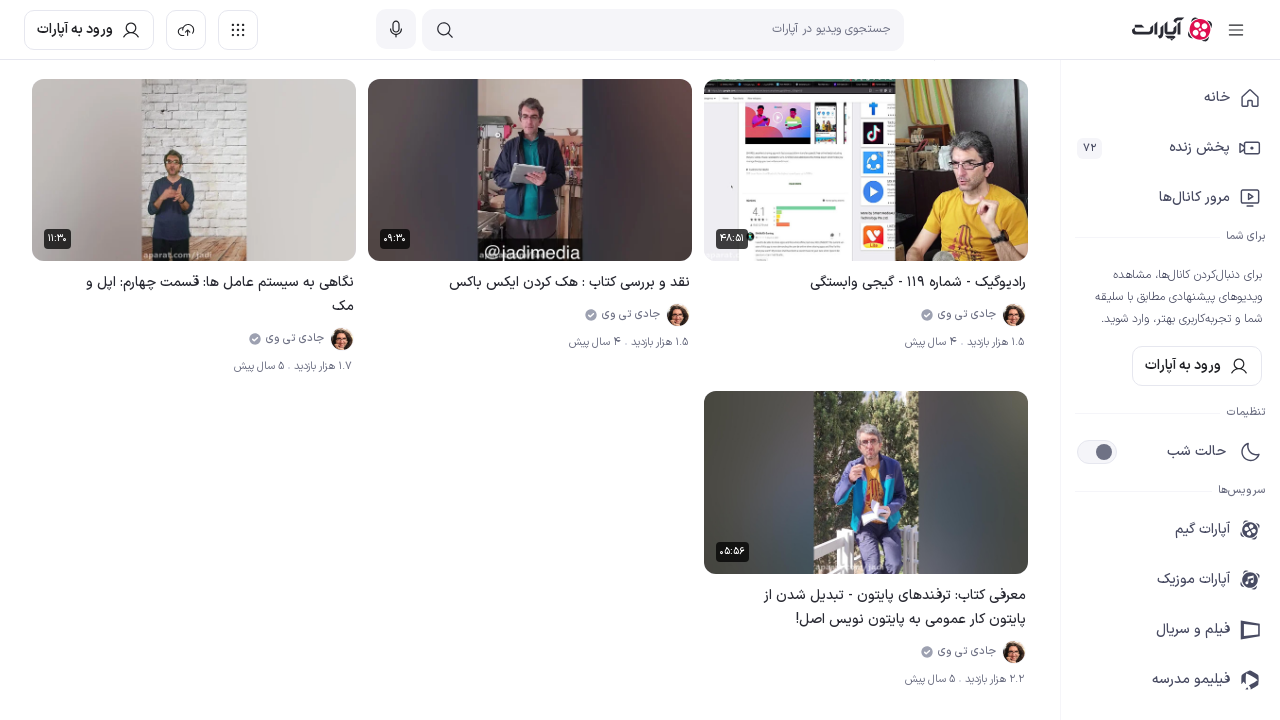

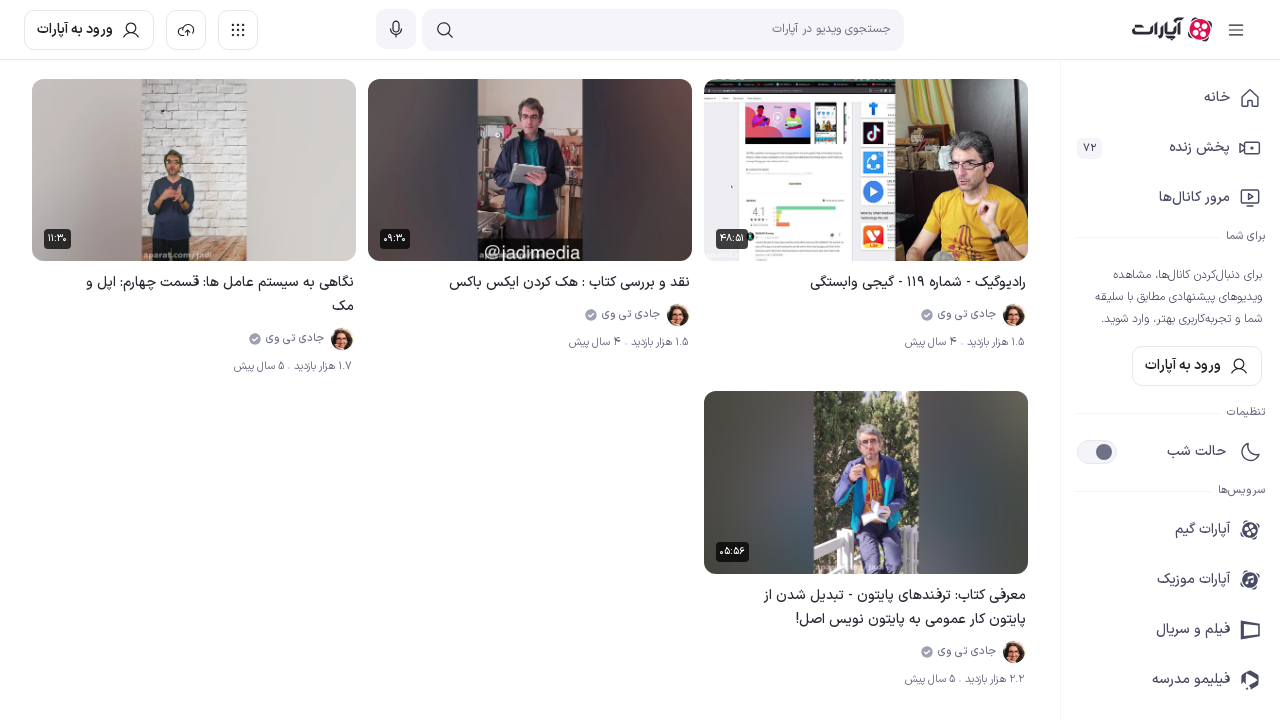